Tests that a todo item is removed when edited to an empty string

Starting URL: https://demo.playwright.dev/todomvc

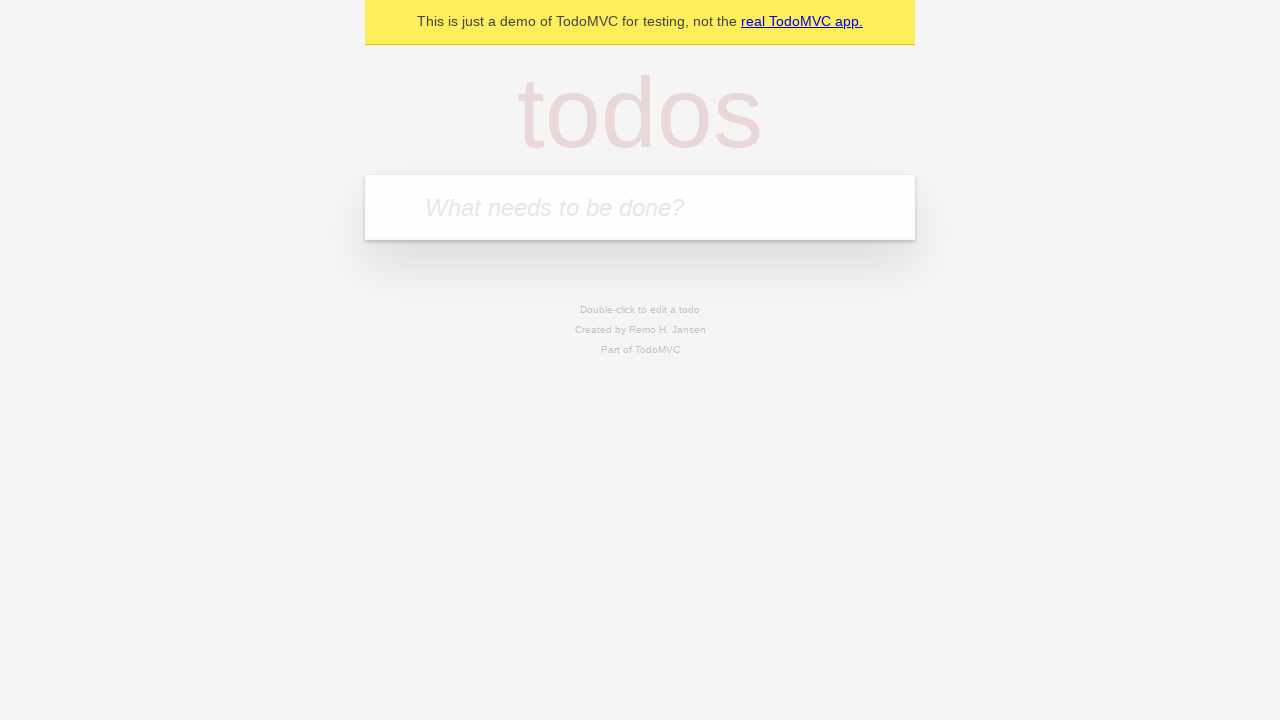

Filled todo input with 'buy some cheese' on internal:attr=[placeholder="What needs to be done?"i]
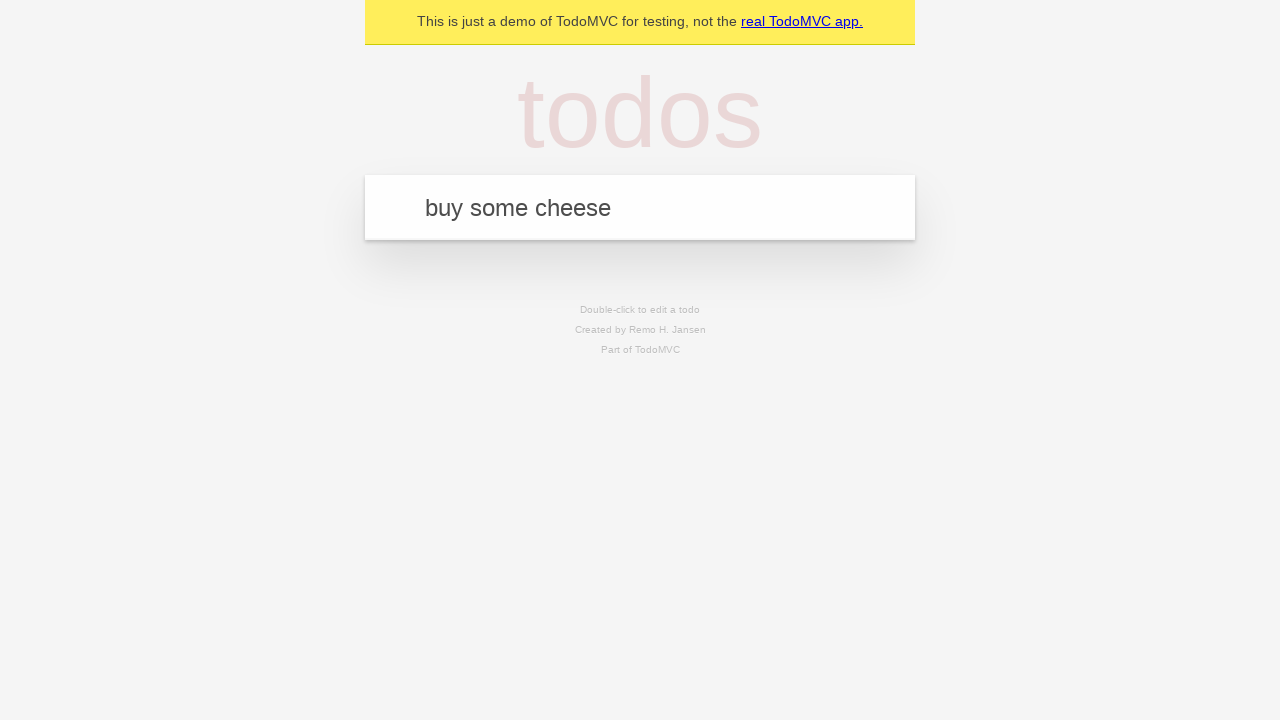

Pressed Enter to create first todo item on internal:attr=[placeholder="What needs to be done?"i]
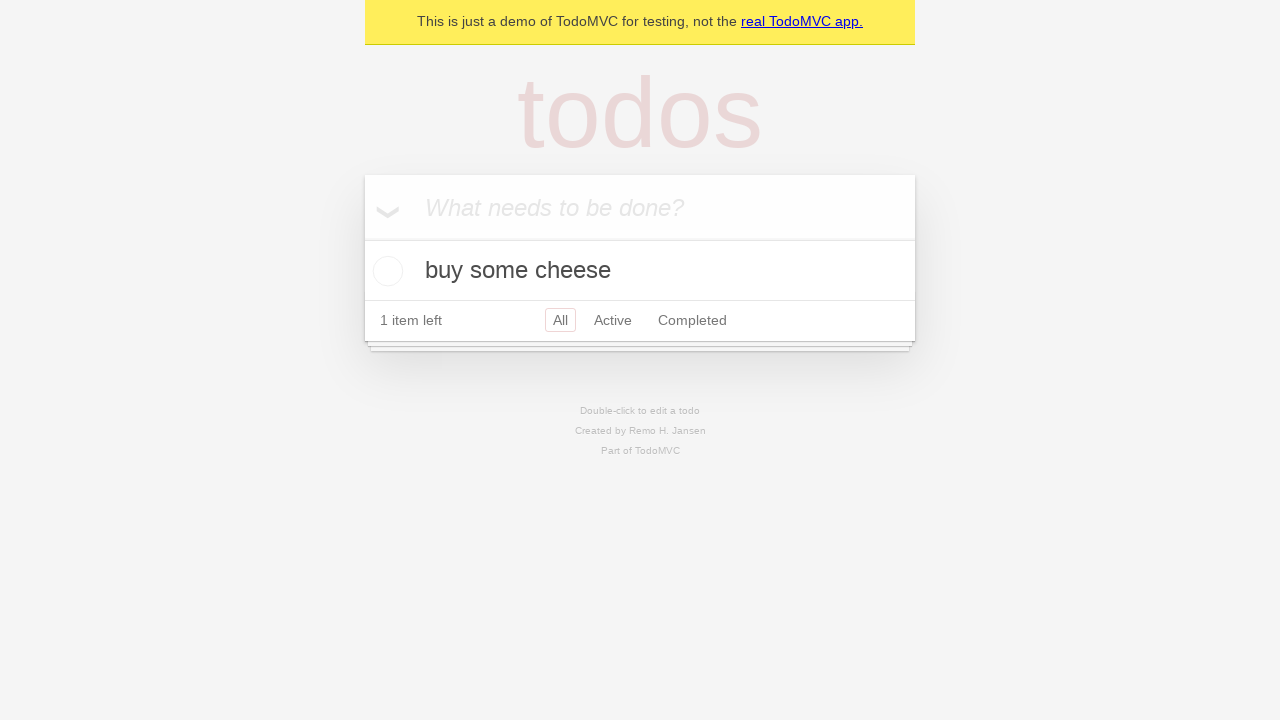

Filled todo input with 'feed the cat' on internal:attr=[placeholder="What needs to be done?"i]
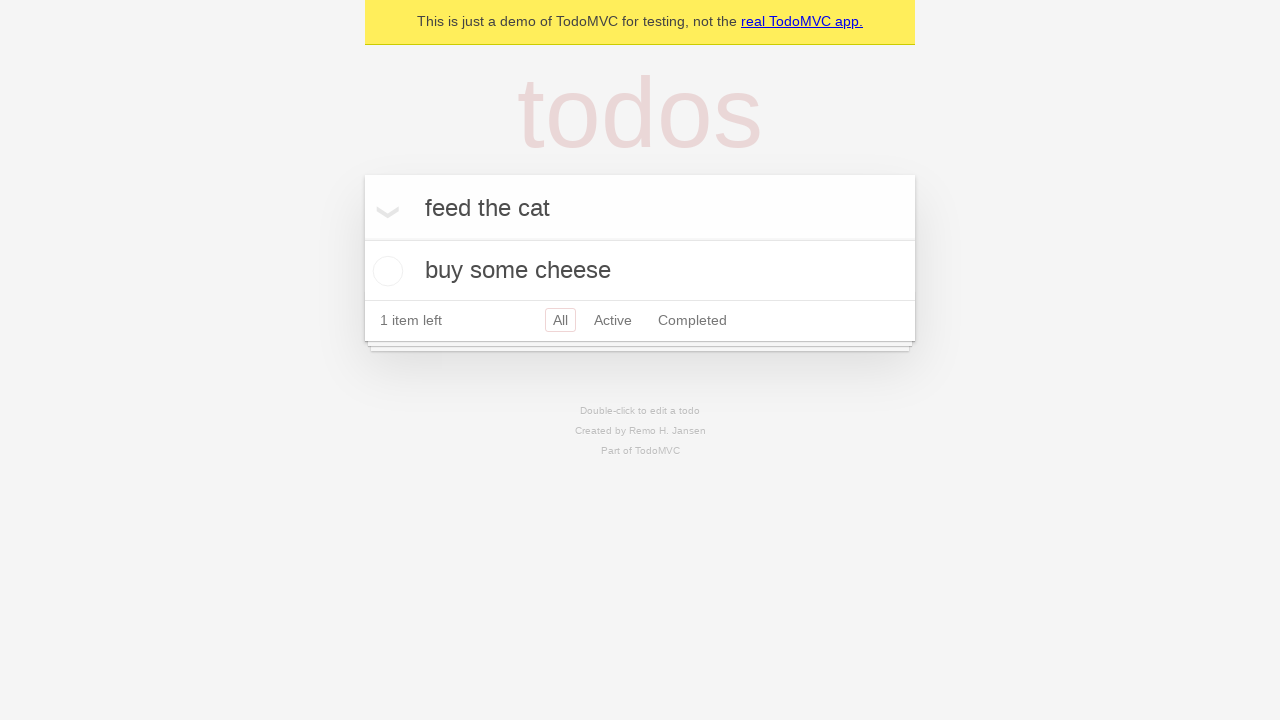

Pressed Enter to create second todo item on internal:attr=[placeholder="What needs to be done?"i]
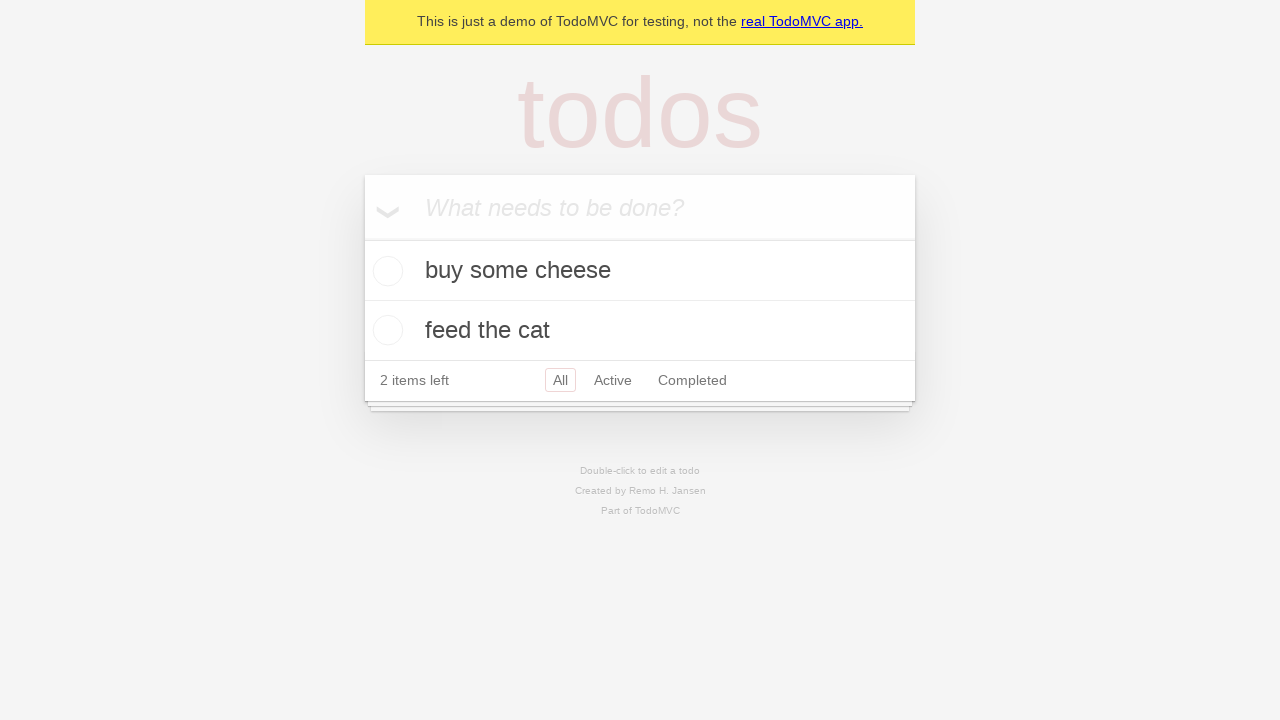

Filled todo input with 'book a doctors appointment' on internal:attr=[placeholder="What needs to be done?"i]
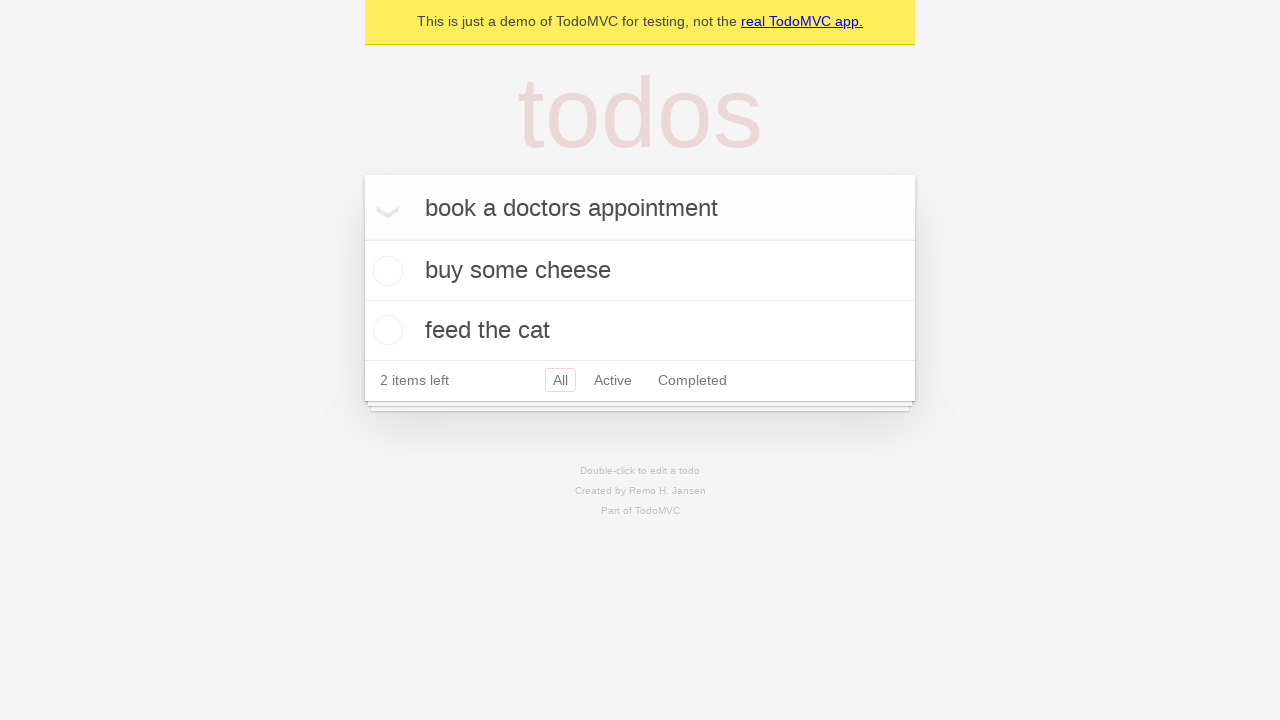

Pressed Enter to create third todo item on internal:attr=[placeholder="What needs to be done?"i]
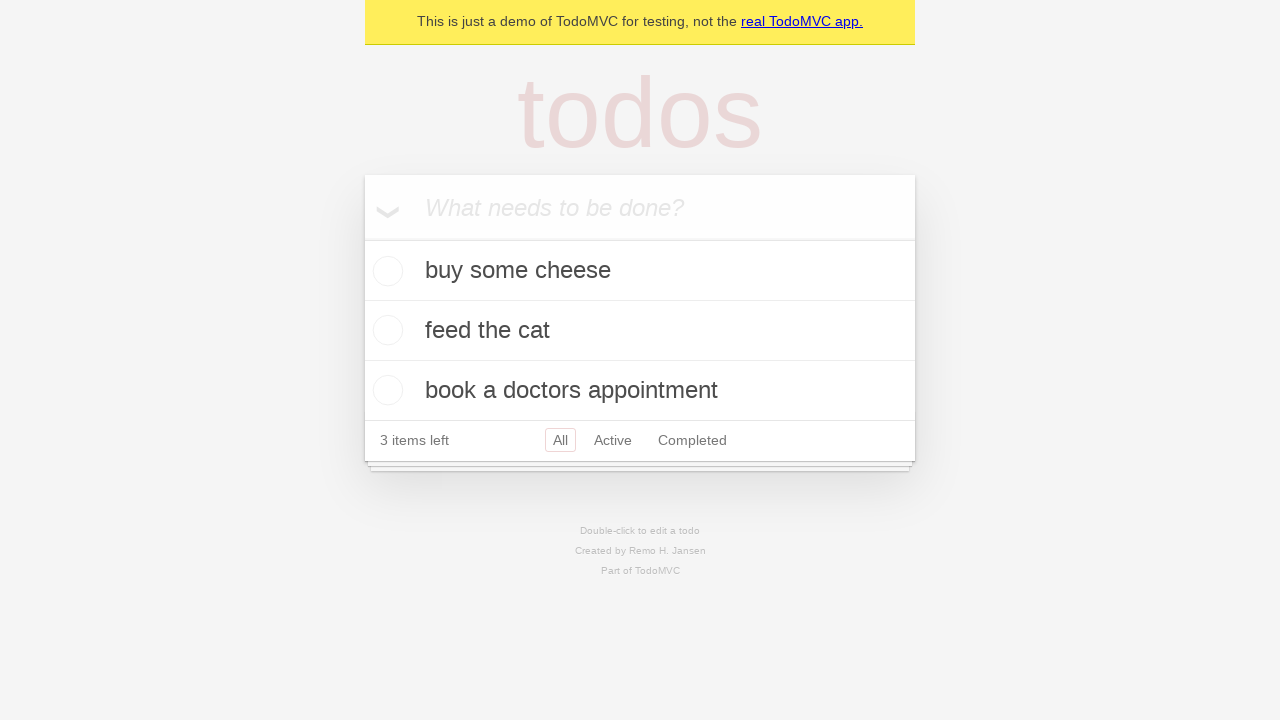

Double-clicked second todo item to enter edit mode at (640, 331) on internal:testid=[data-testid="todo-item"s] >> nth=1
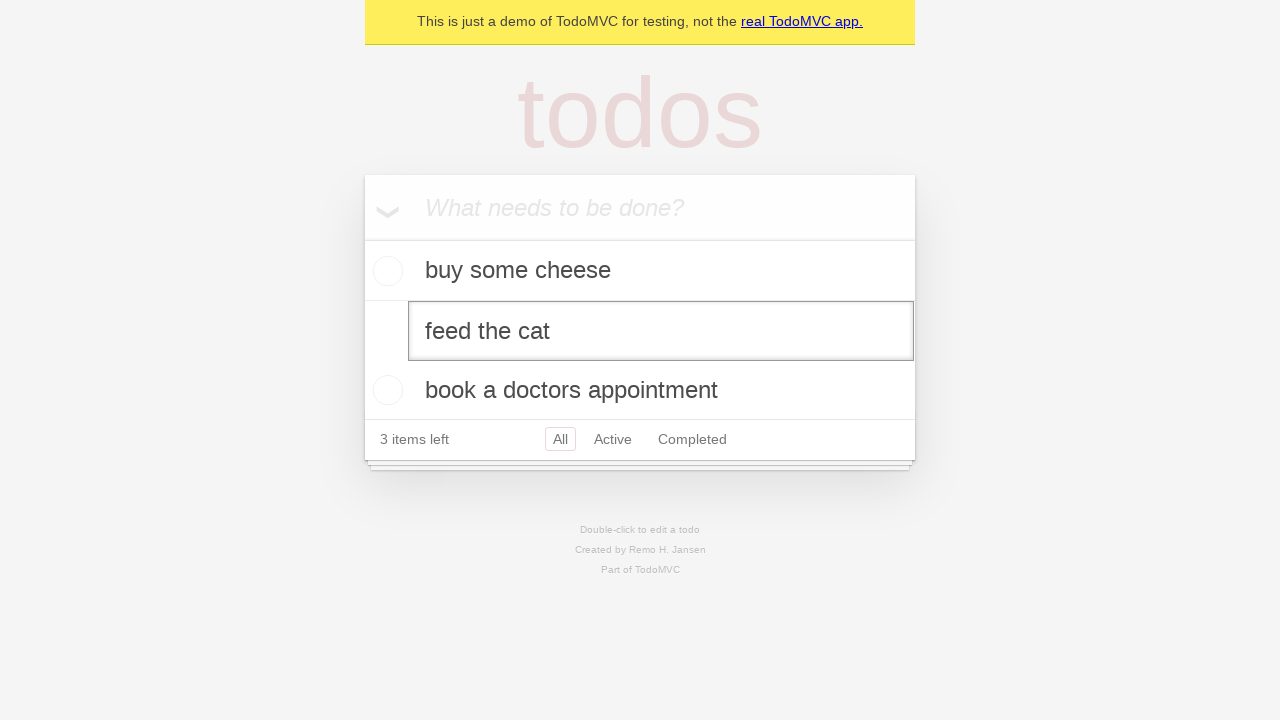

Cleared the text in the edit field on internal:testid=[data-testid="todo-item"s] >> nth=1 >> internal:role=textbox[nam
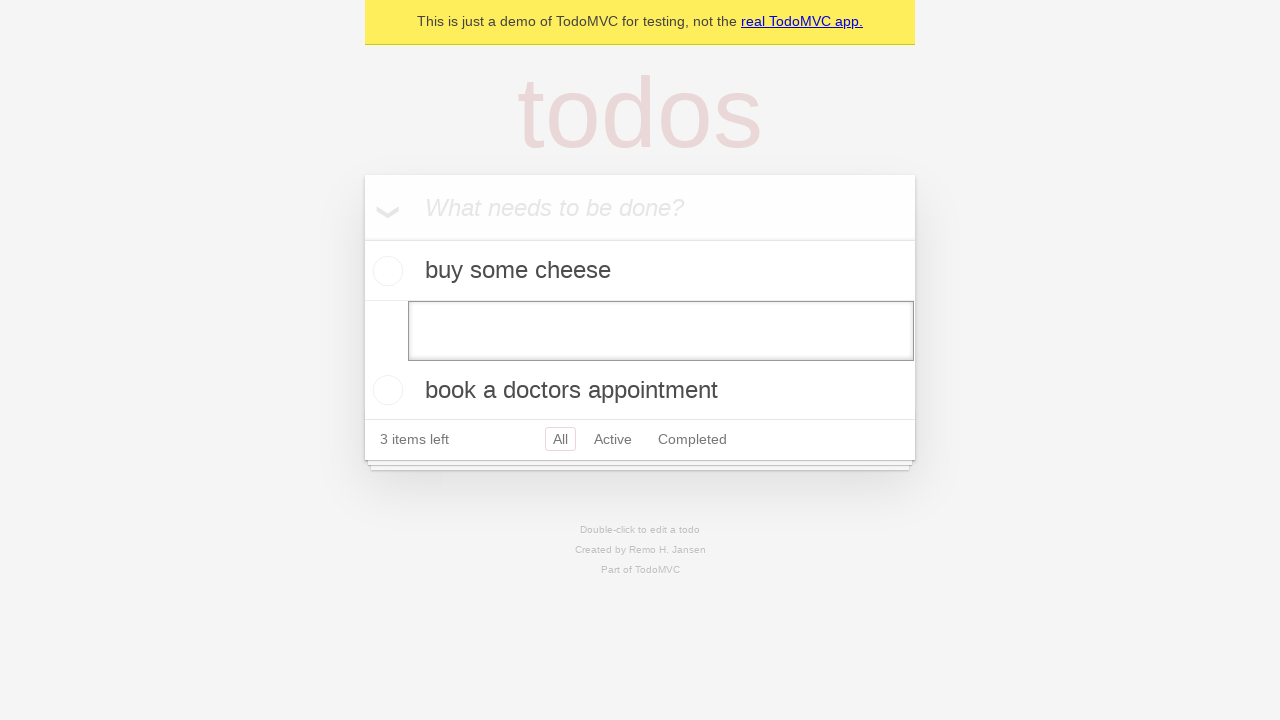

Pressed Enter to save the empty todo item, removing it from the list on internal:testid=[data-testid="todo-item"s] >> nth=1 >> internal:role=textbox[nam
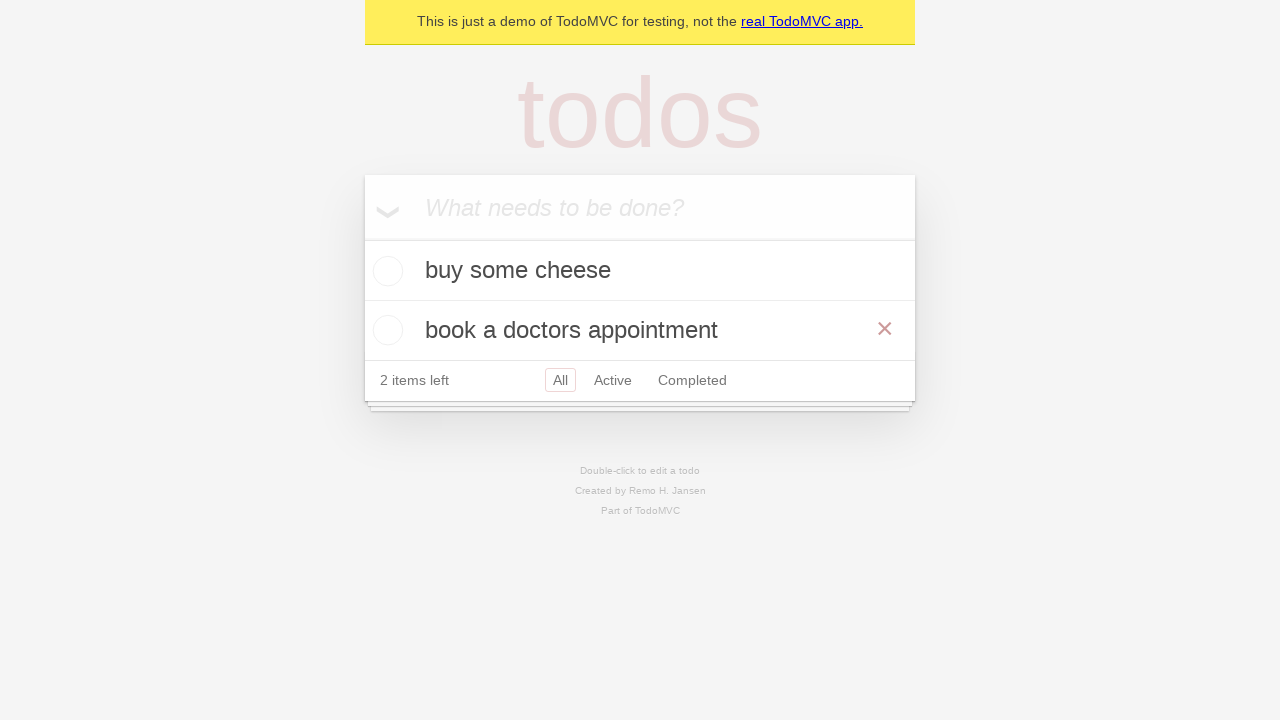

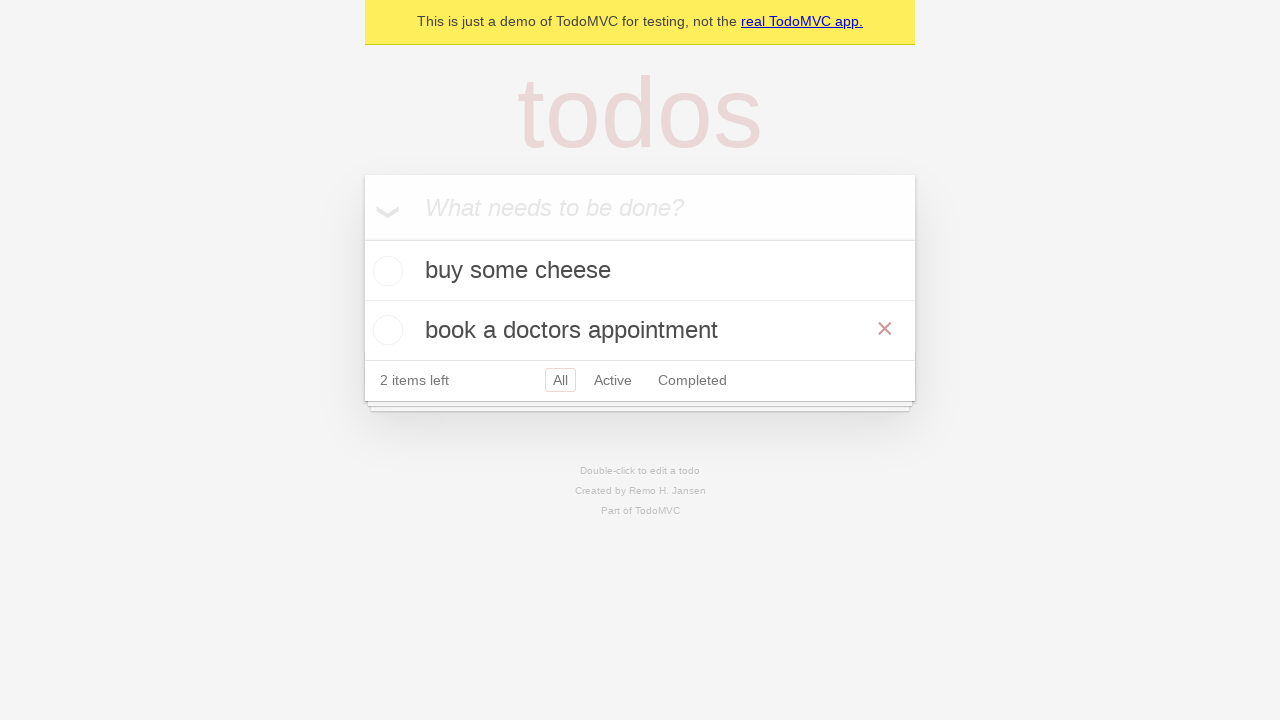